Tests that the Clear completed button displays correct text after marking an item complete

Starting URL: https://demo.playwright.dev/todomvc

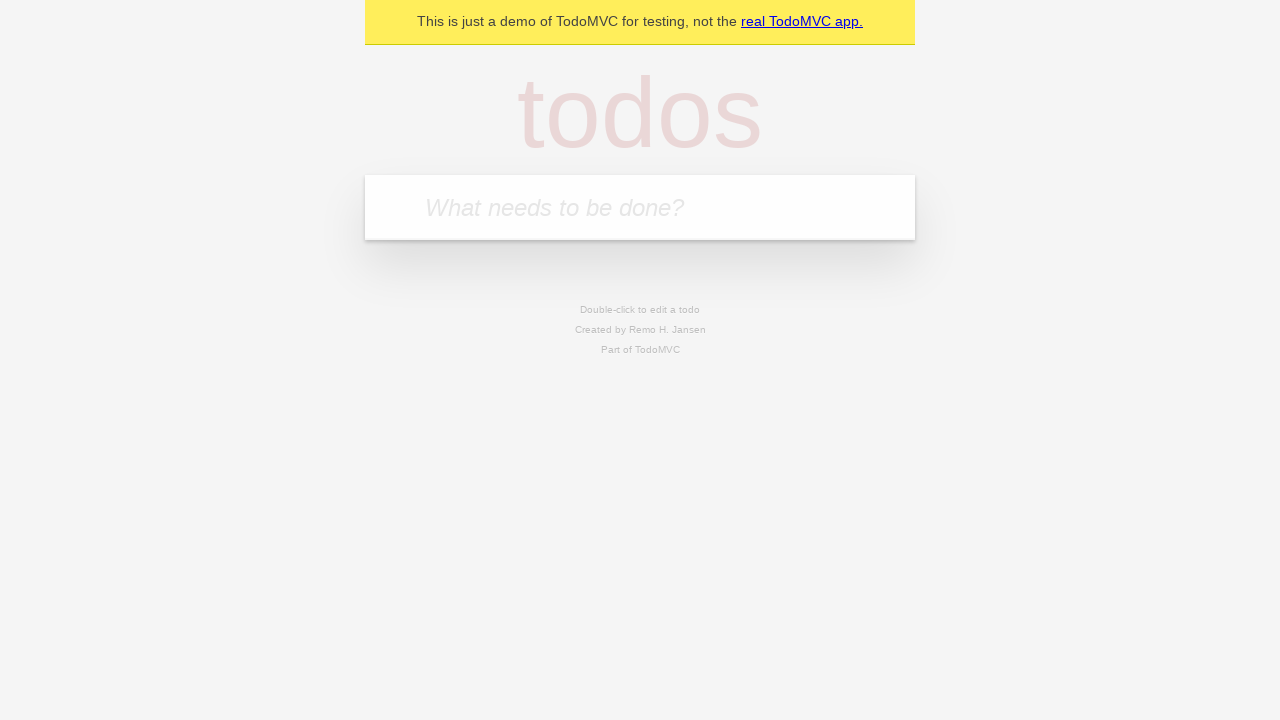

Filled todo input with 'buy some cheese' on internal:attr=[placeholder="What needs to be done?"i]
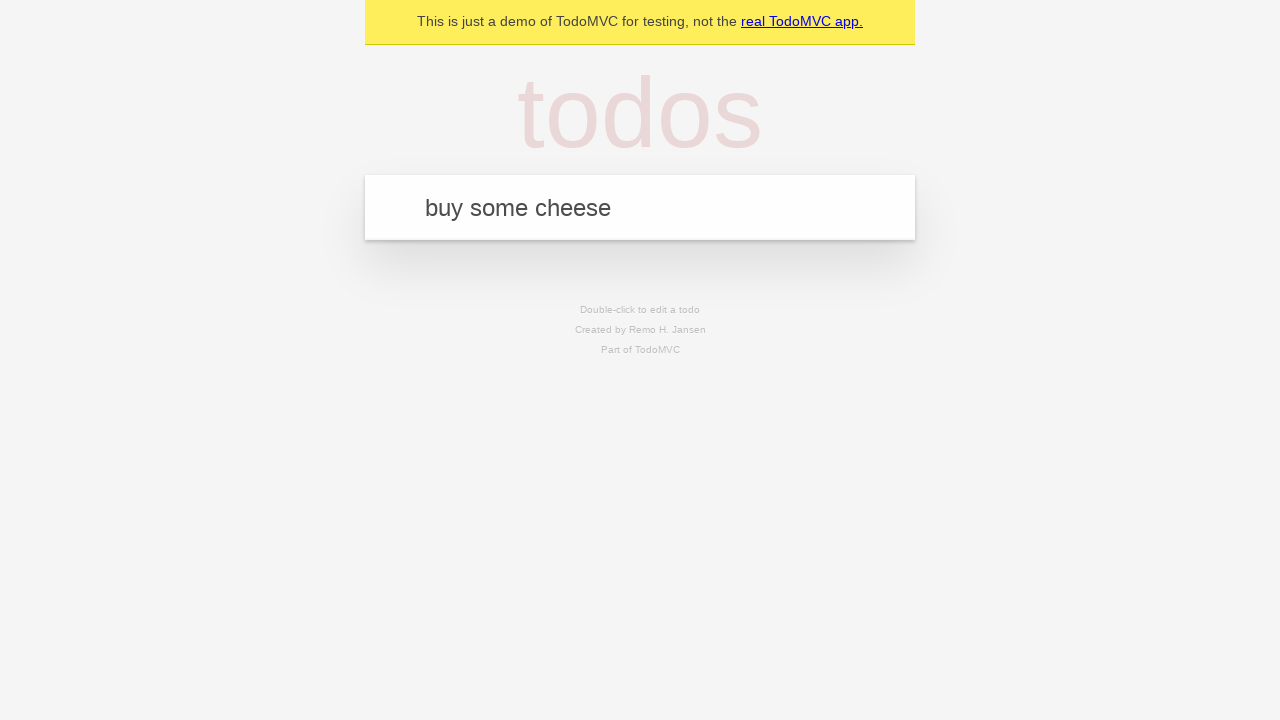

Pressed Enter to add first todo on internal:attr=[placeholder="What needs to be done?"i]
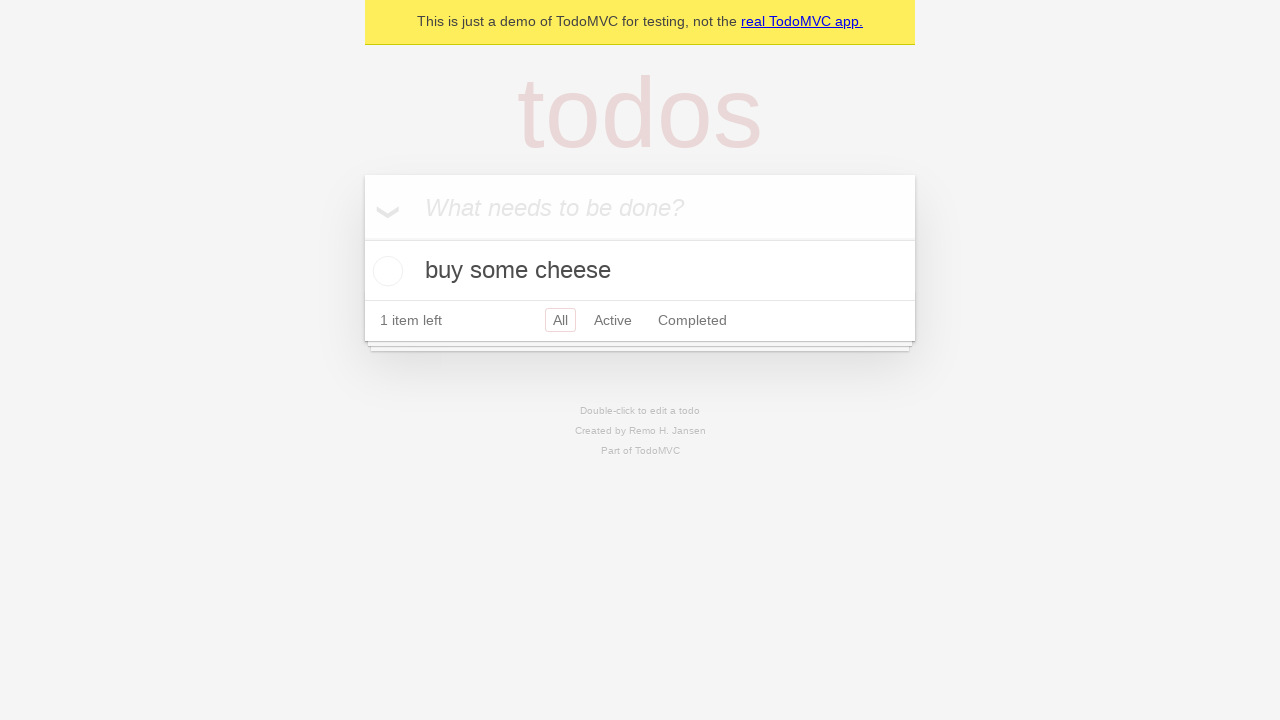

Filled todo input with 'feed the cat' on internal:attr=[placeholder="What needs to be done?"i]
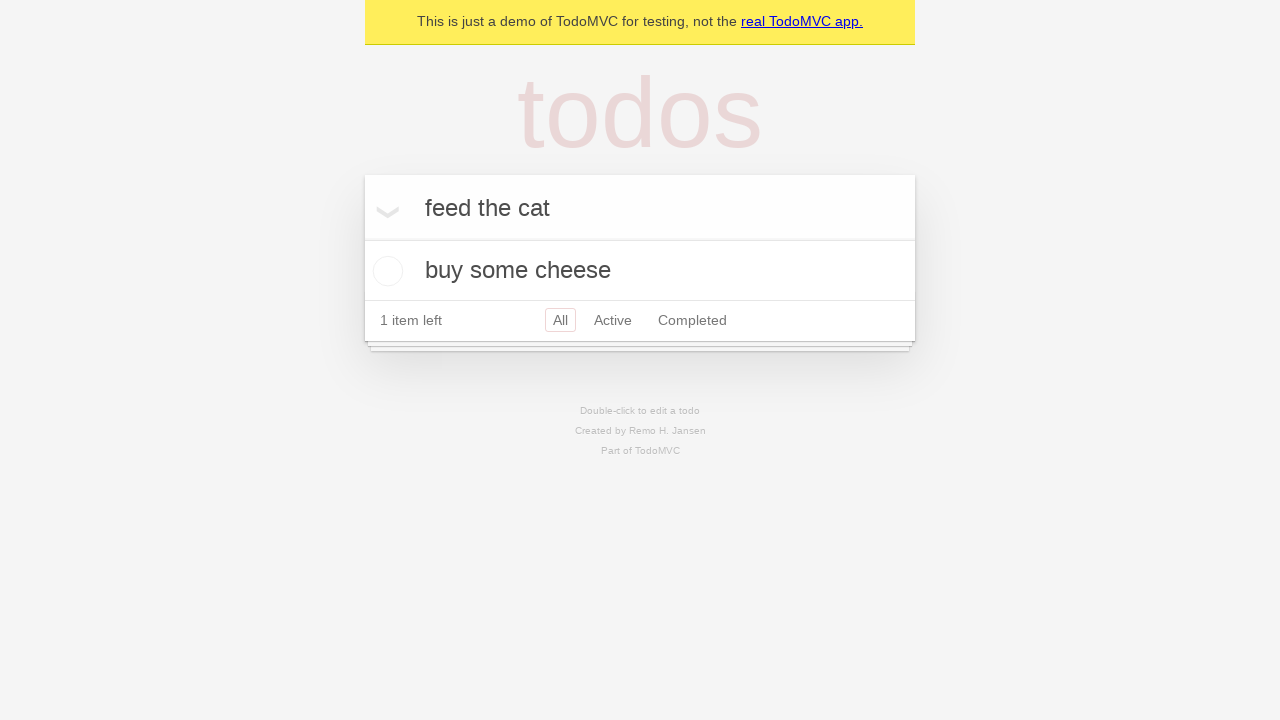

Pressed Enter to add second todo on internal:attr=[placeholder="What needs to be done?"i]
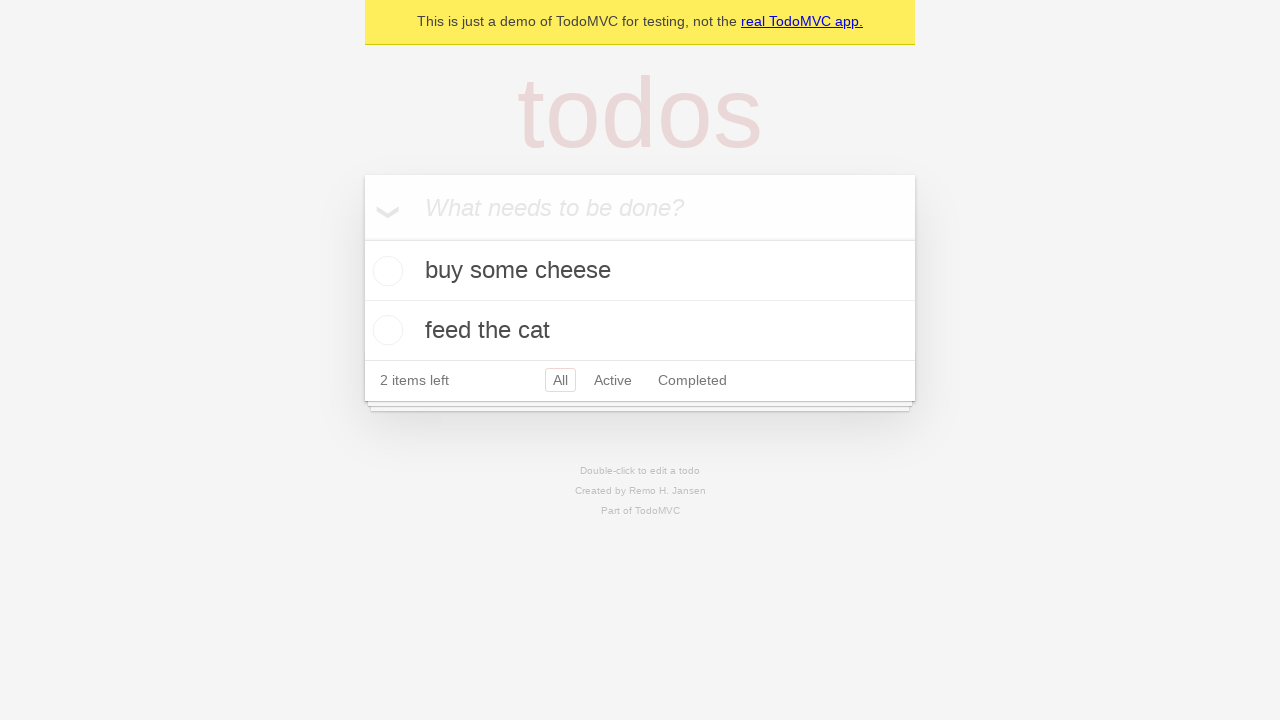

Filled todo input with 'book a doctors appointment' on internal:attr=[placeholder="What needs to be done?"i]
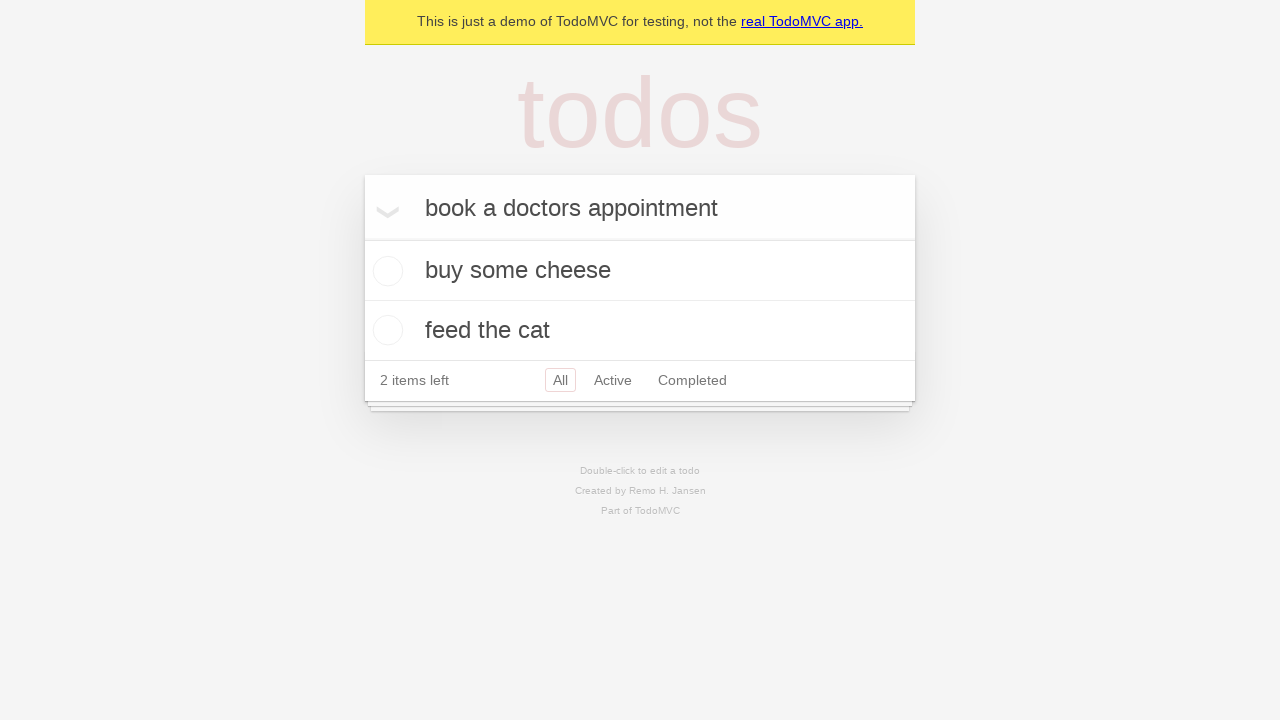

Pressed Enter to add third todo on internal:attr=[placeholder="What needs to be done?"i]
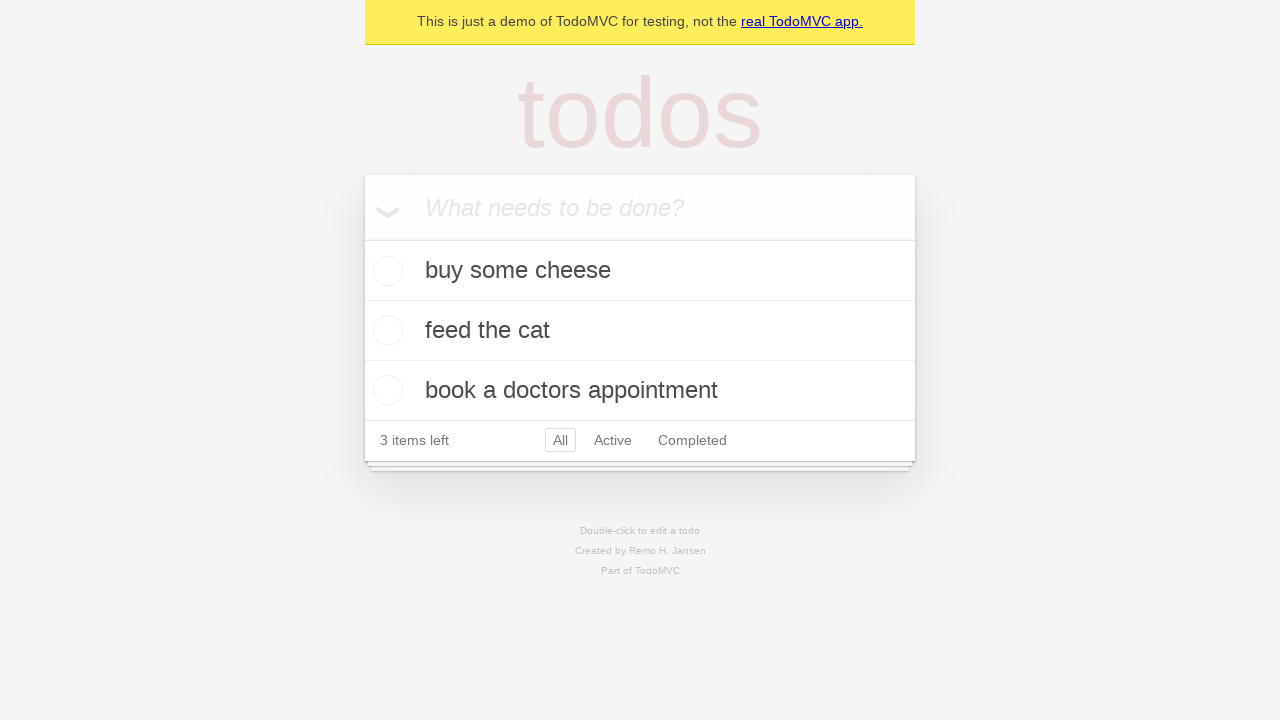

Marked first todo as complete by checking the toggle at (385, 271) on .todo-list li .toggle >> nth=0
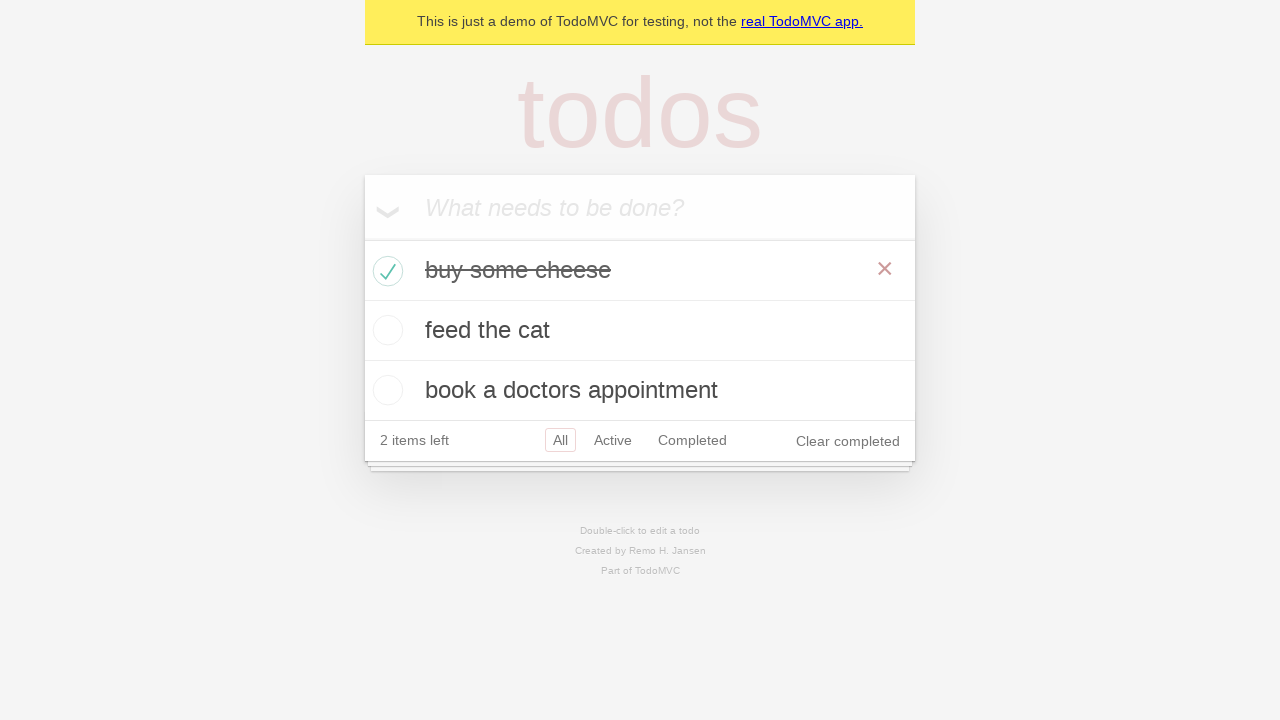

Clear completed button appeared after marking item complete
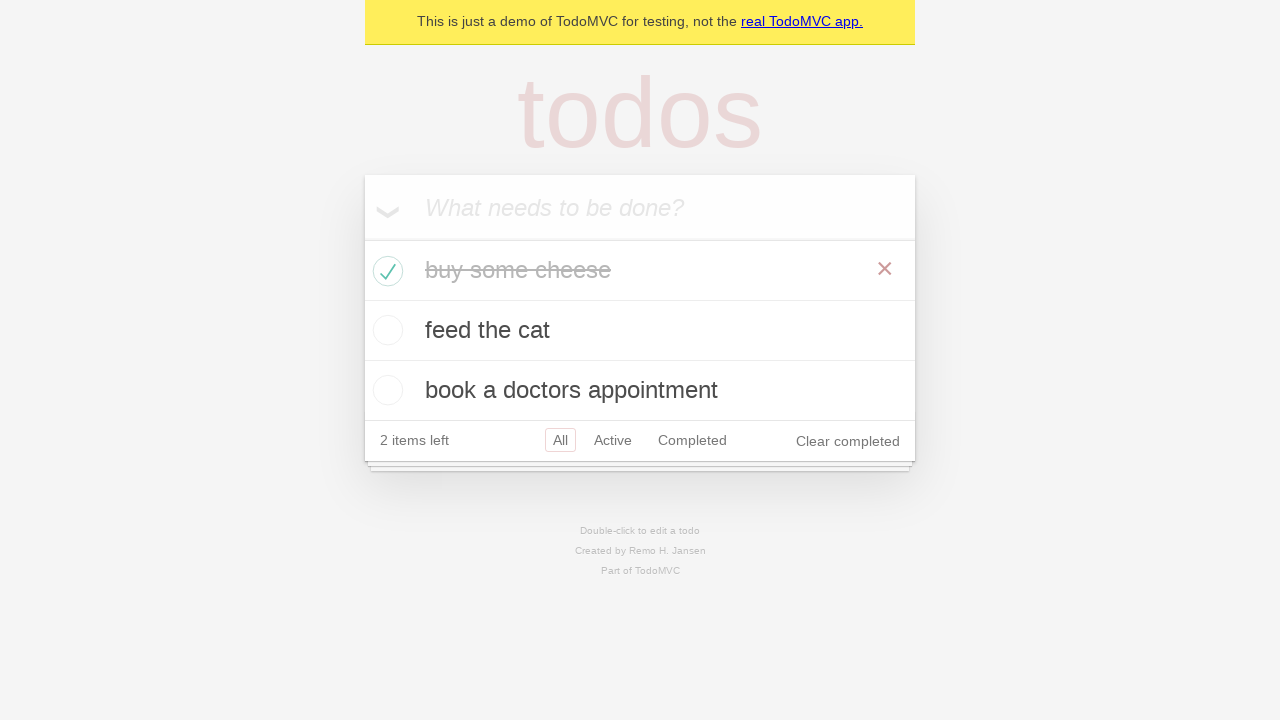

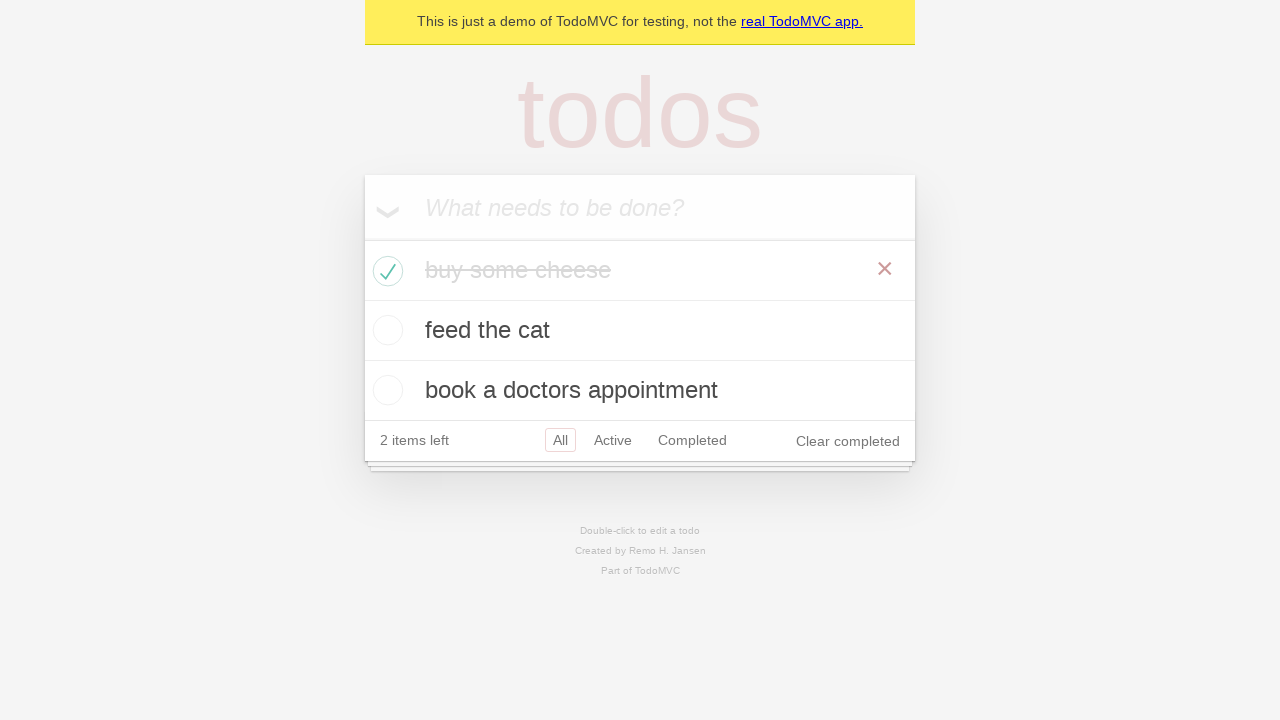